Tests drag and drop functionality by dragging element A and dropping it at element B's position

Starting URL: https://the-internet.herokuapp.com/drag_and_drop

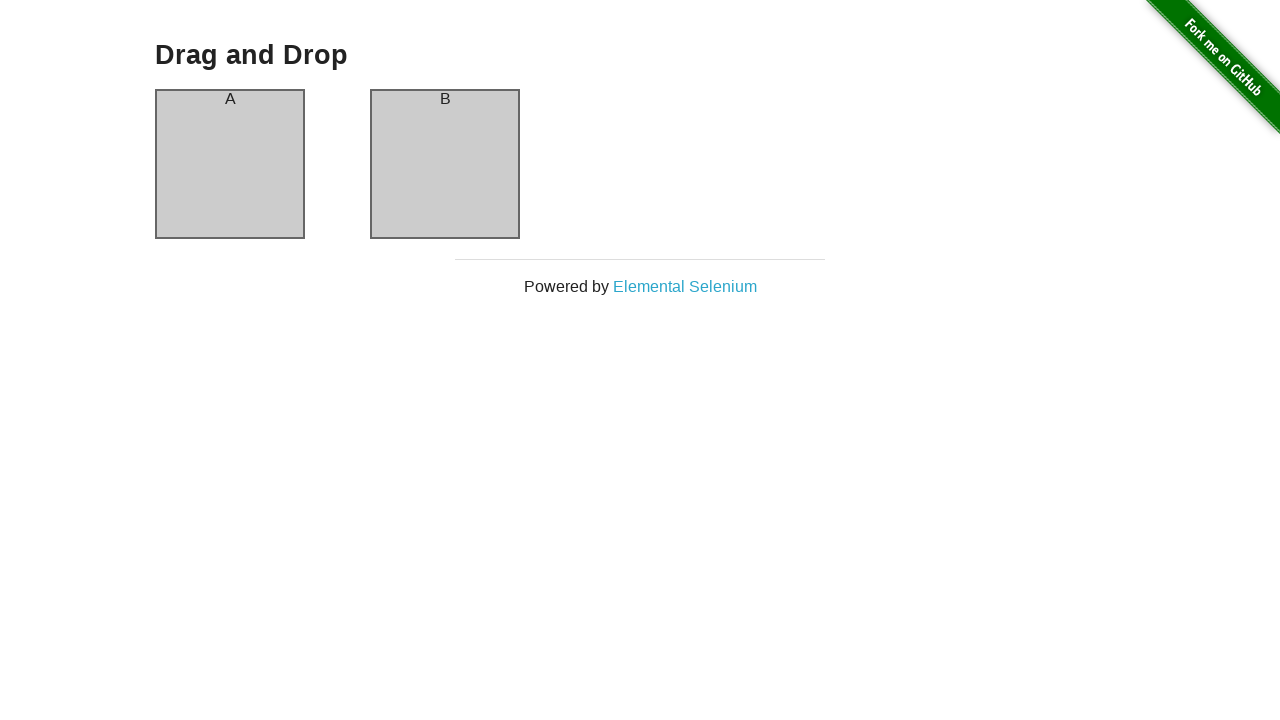

Located source element (column-a) for drag and drop
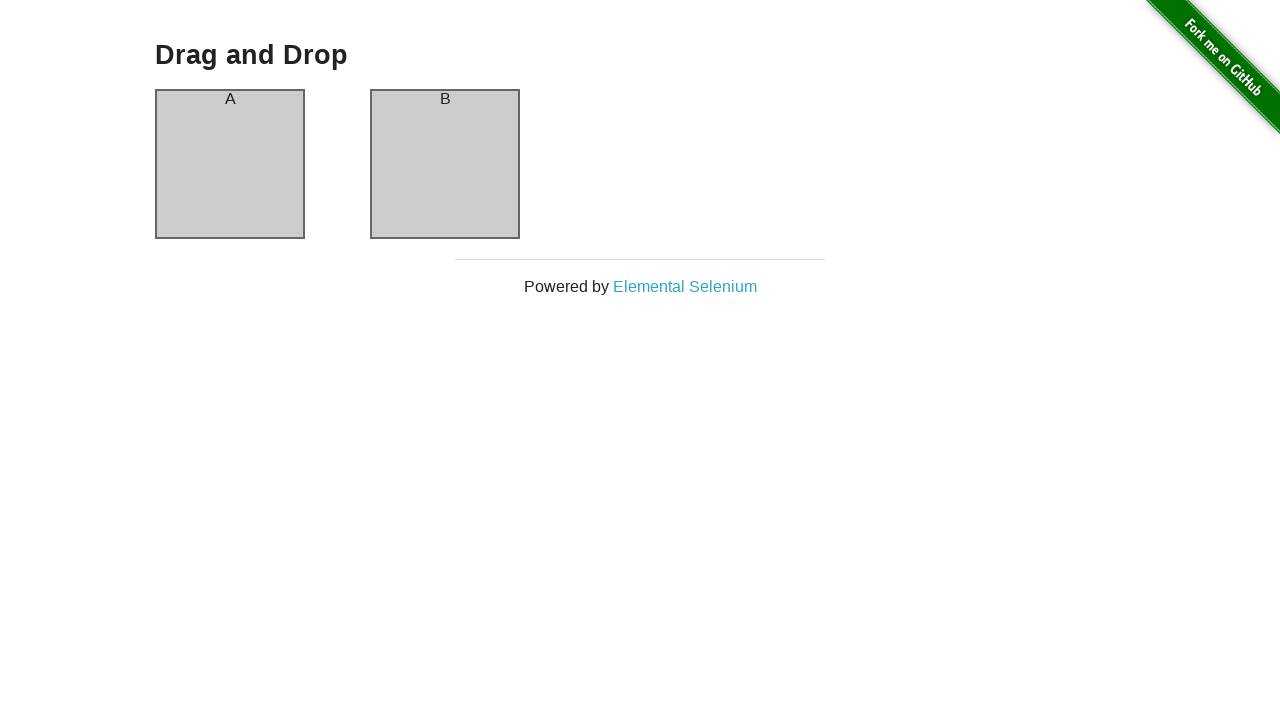

Located target element (column-b) for drag and drop
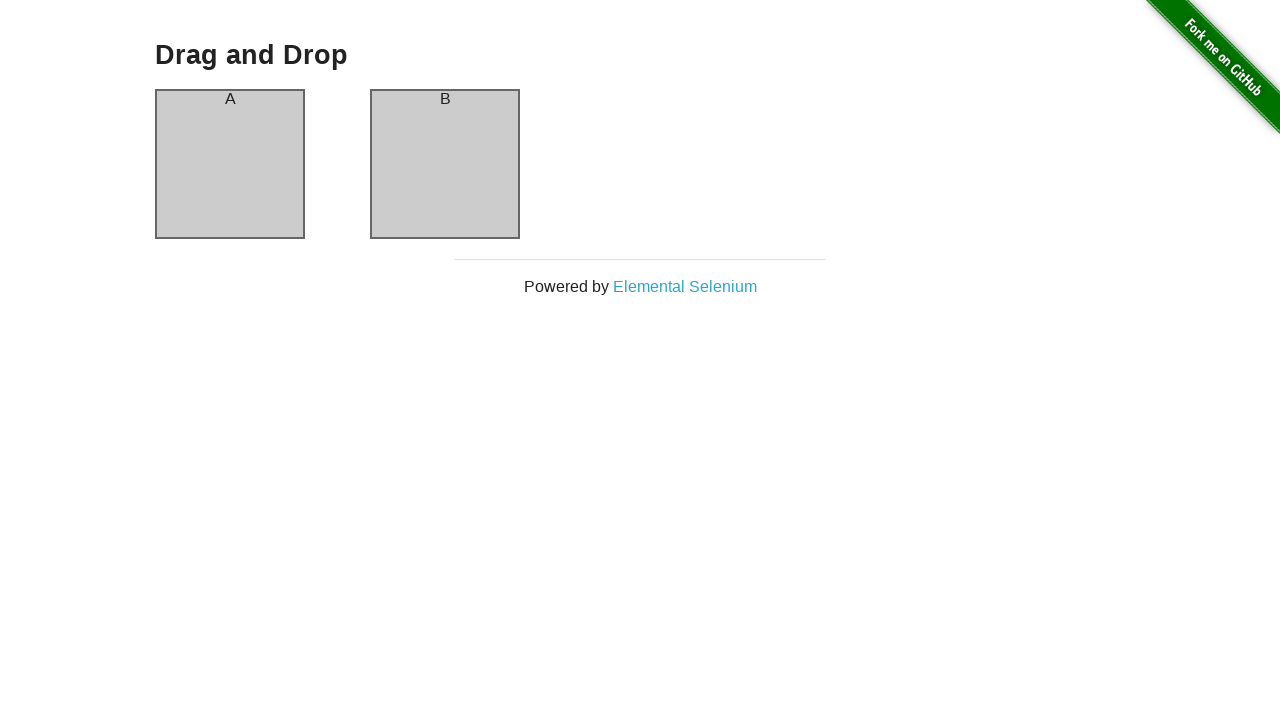

Dragged element A and dropped it at element B's position at (445, 164)
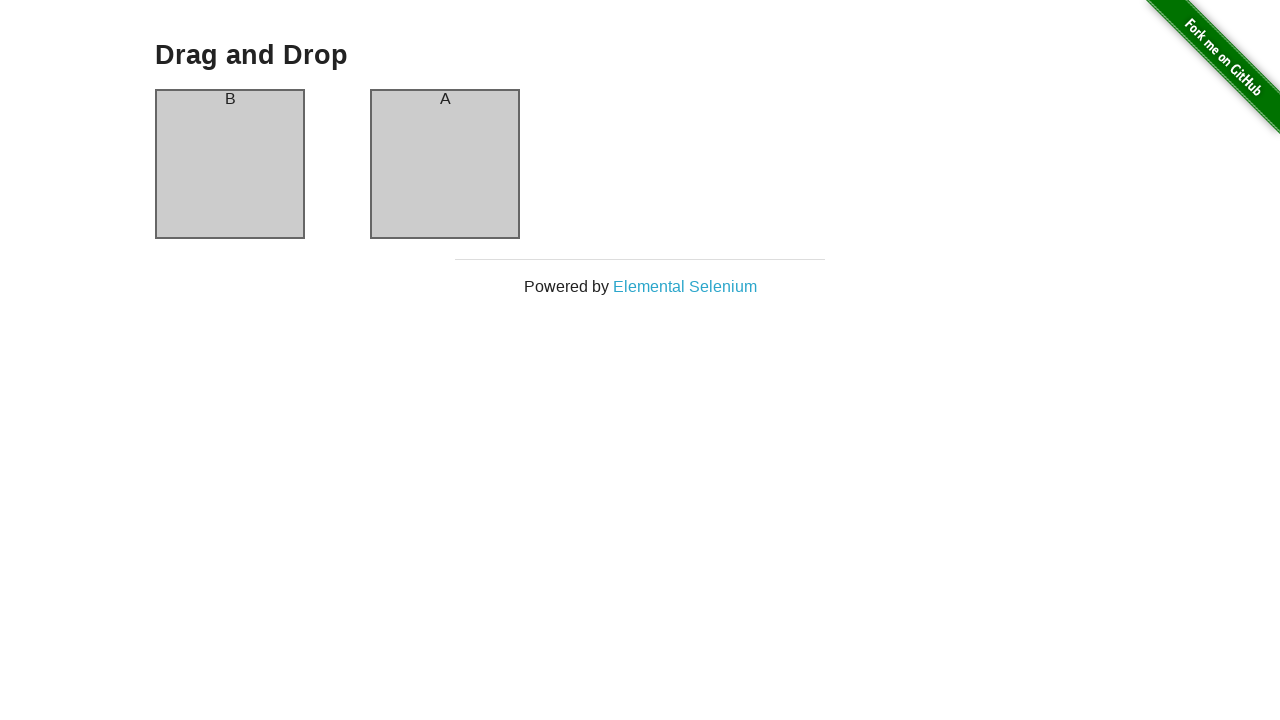

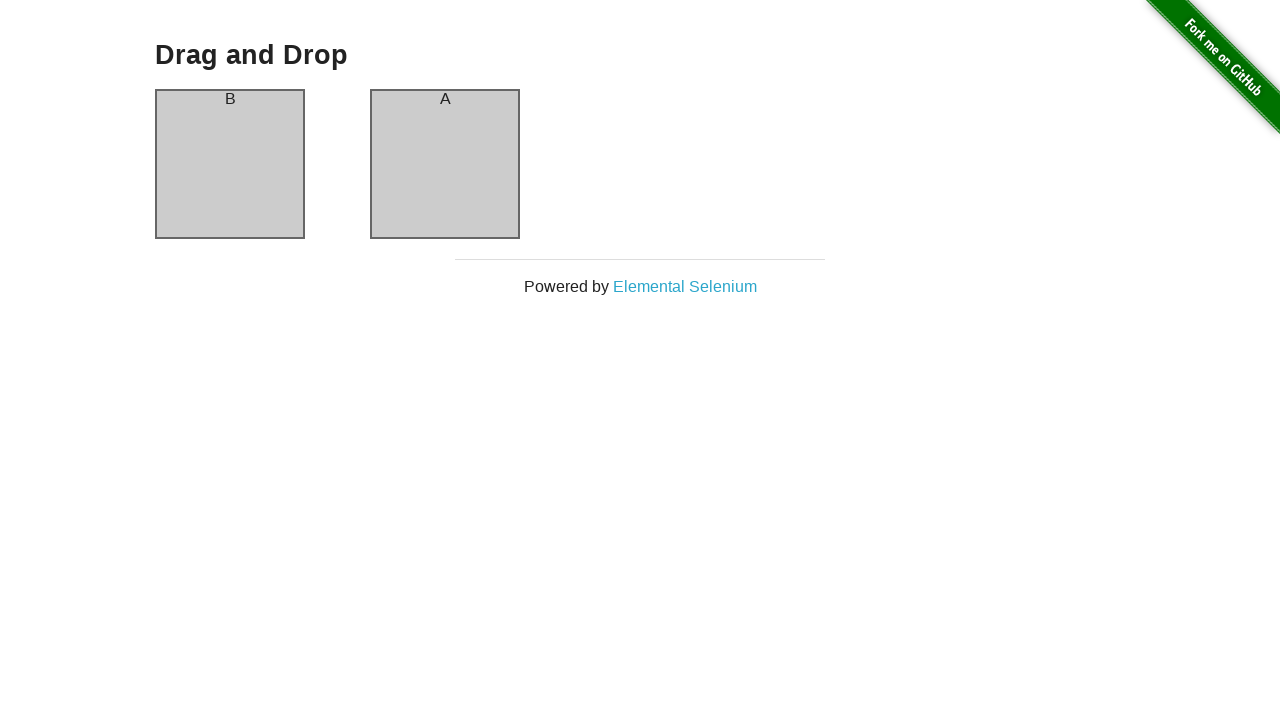